Tests a text box form by filling in user name, email, current address, and permanent address fields, then submitting the form 5 times in a loop, and verifying the output is displayed.

Starting URL: https://demoqa.com/text-box

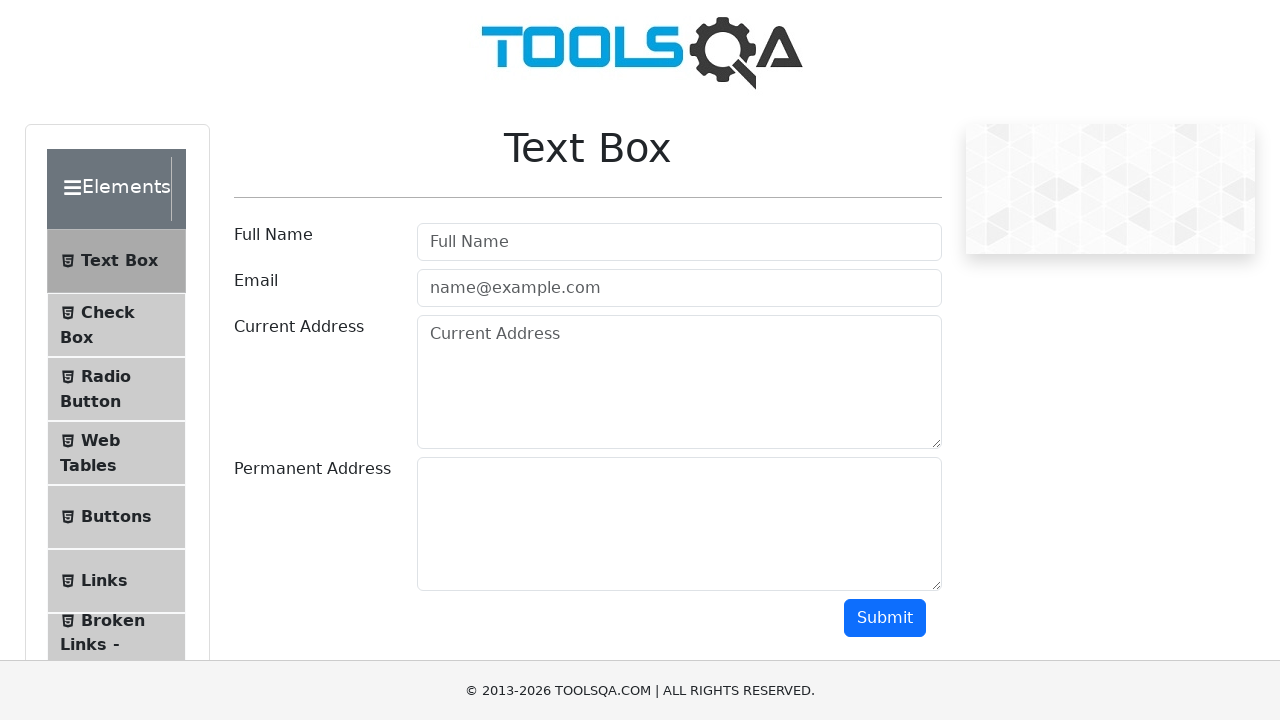

Filled user name field with 'Aanchal' (iteration 1) on #userName
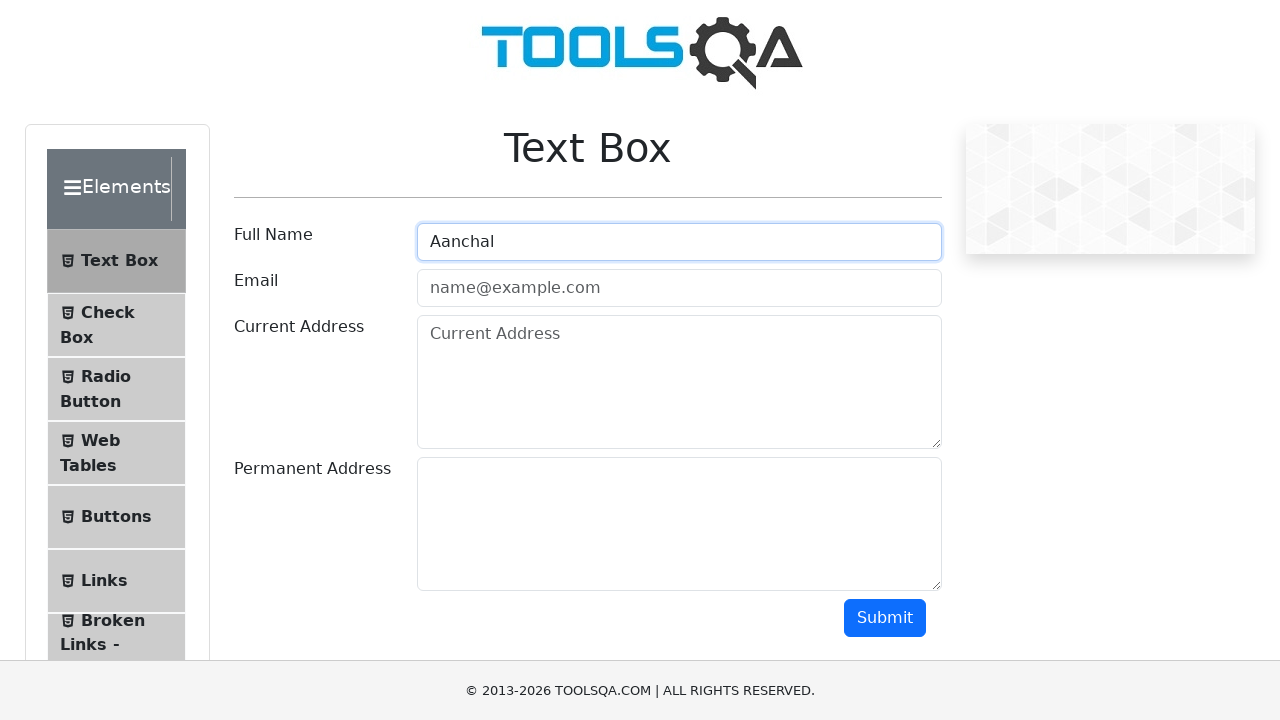

Filled email field with 'Asthana@123.com' (iteration 1) on #userEmail
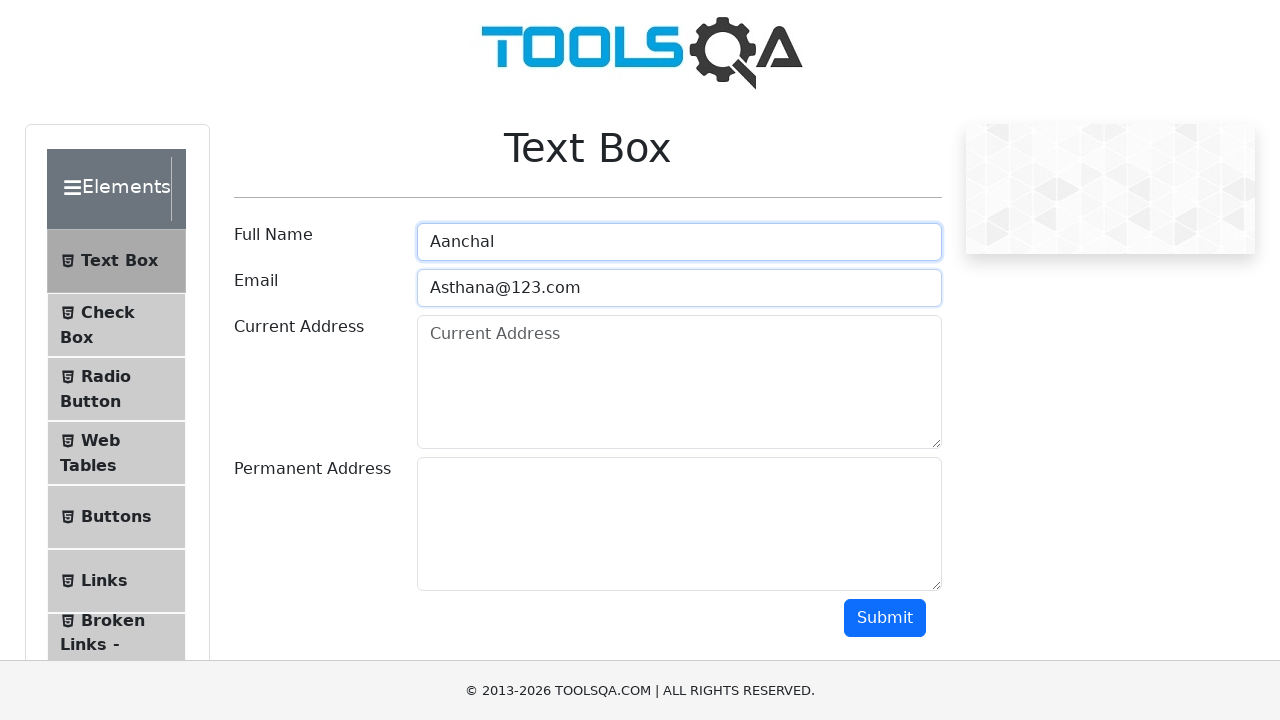

Filled current address field with '11/298Bangalore' (iteration 1) on #currentAddress
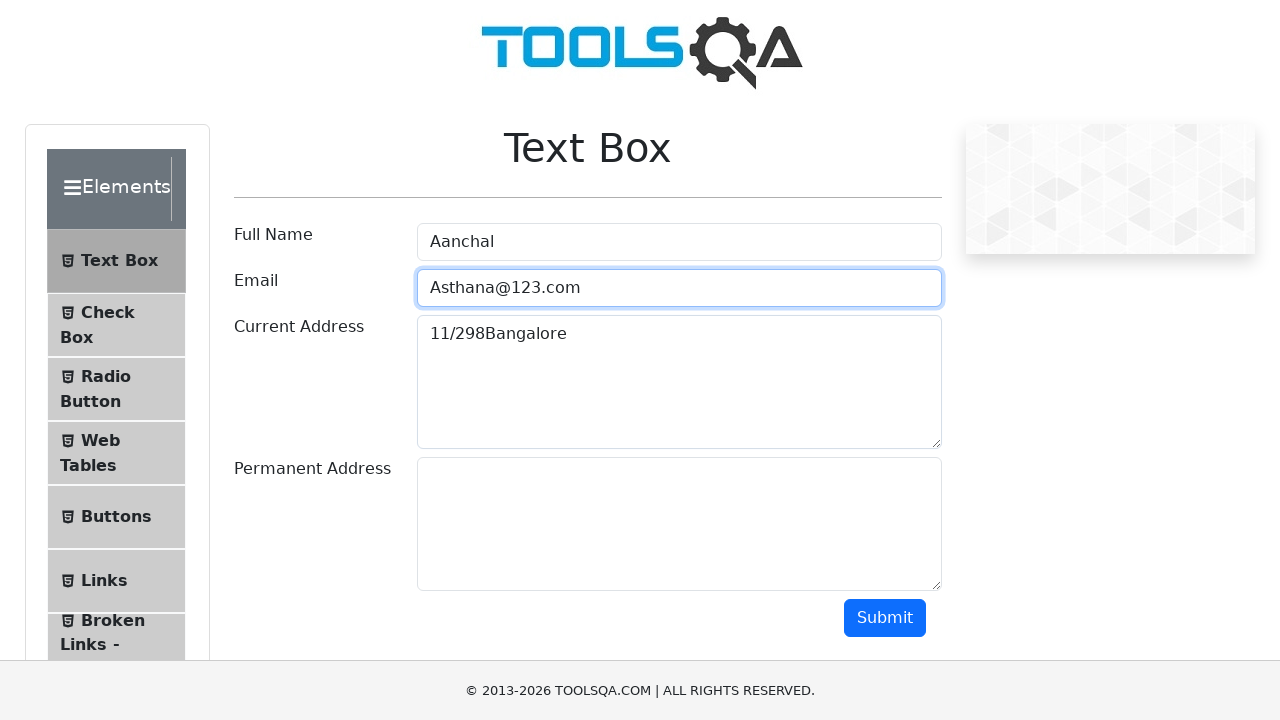

Filled permanent address field with 'same as above' (iteration 1) on #permanentAddress
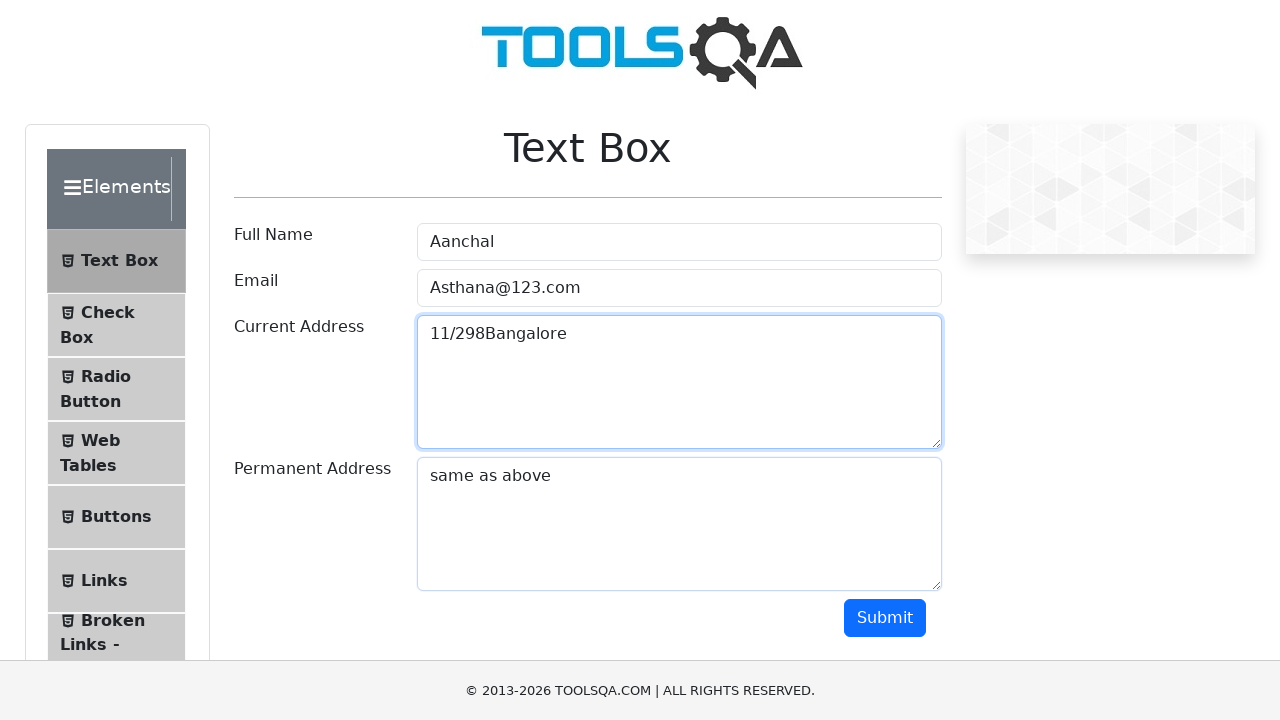

Clicked submit button (iteration 1) at (885, 618) on #submit
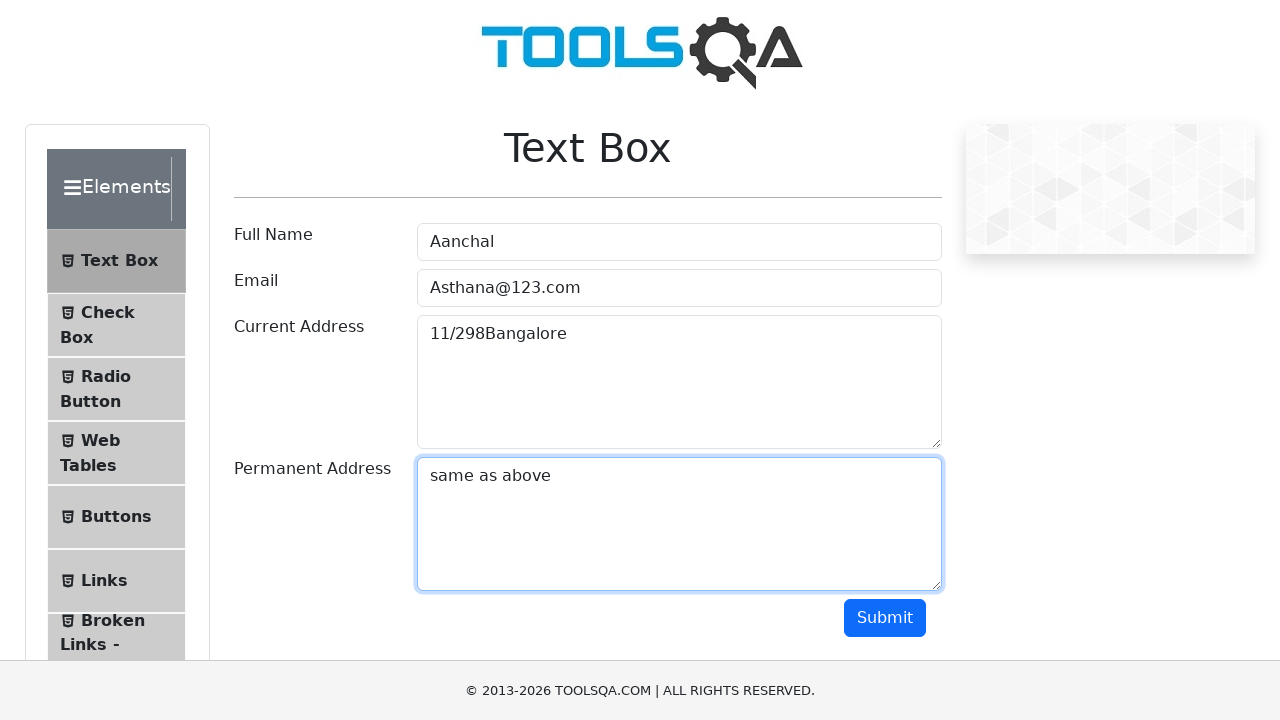

Navigated to text box page for iteration 2
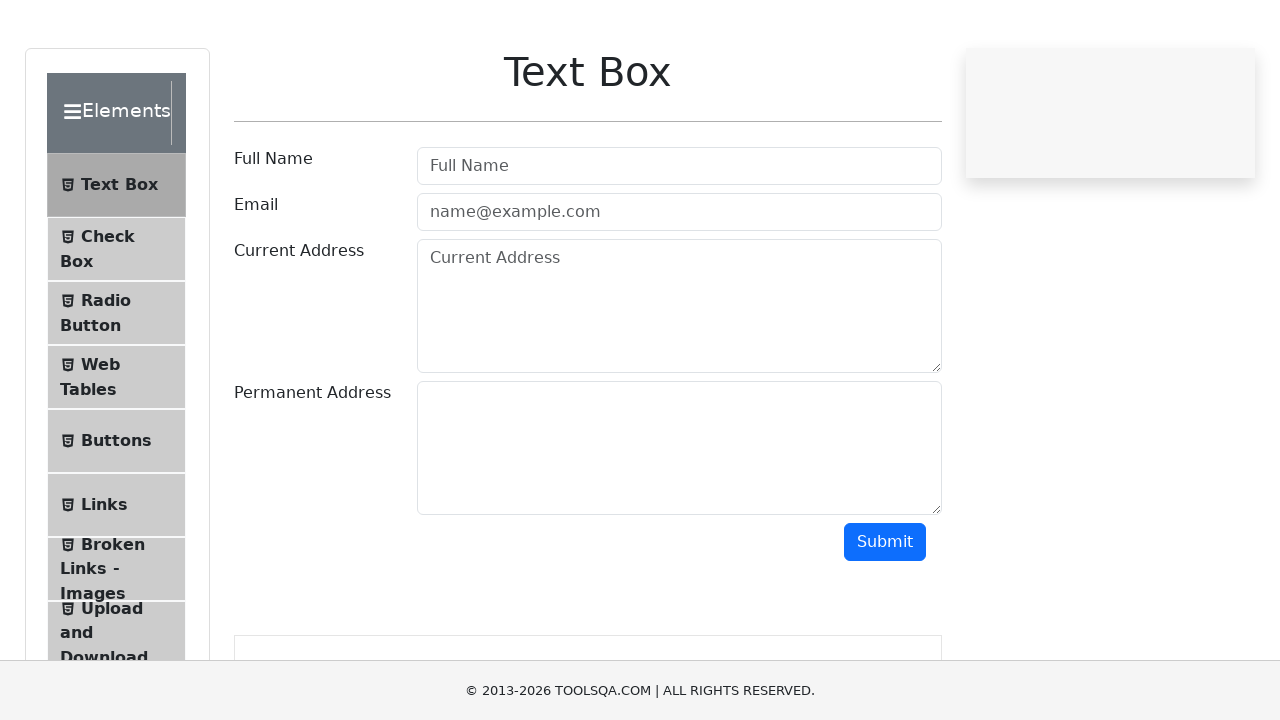

Filled user name field with 'Aanchal' (iteration 2) on #userName
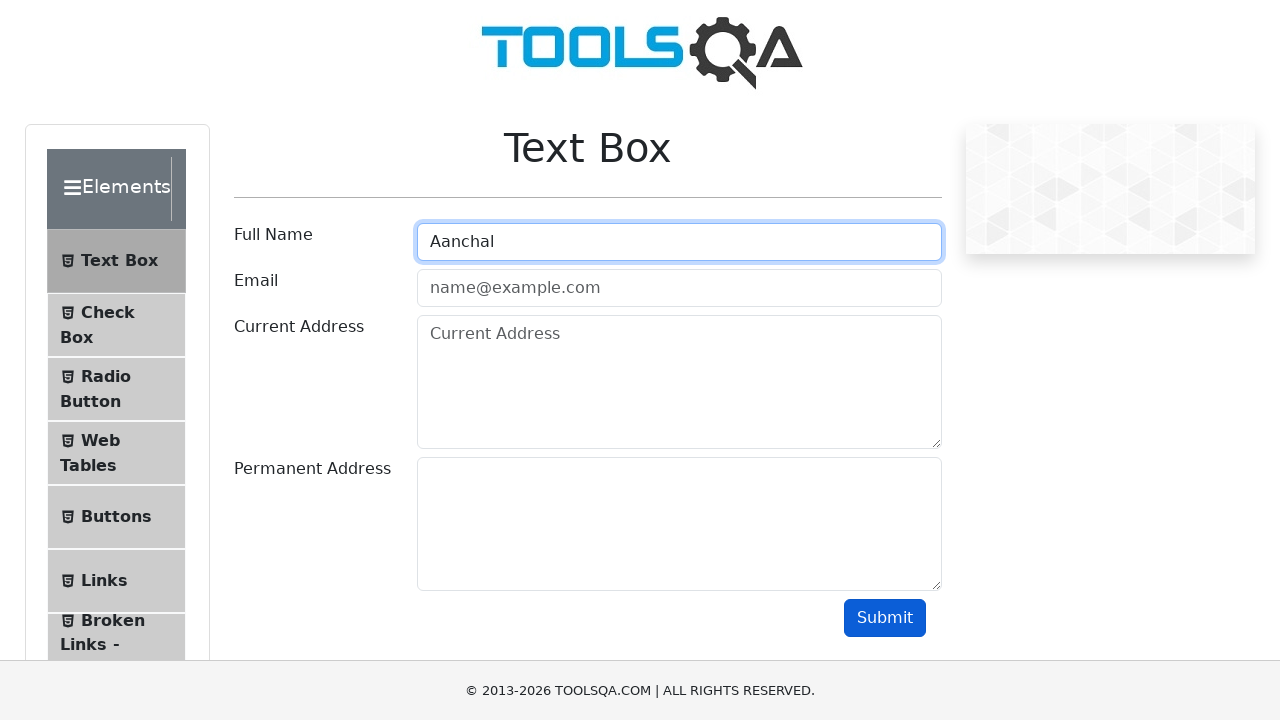

Filled email field with 'Asthana@123.com' (iteration 2) on #userEmail
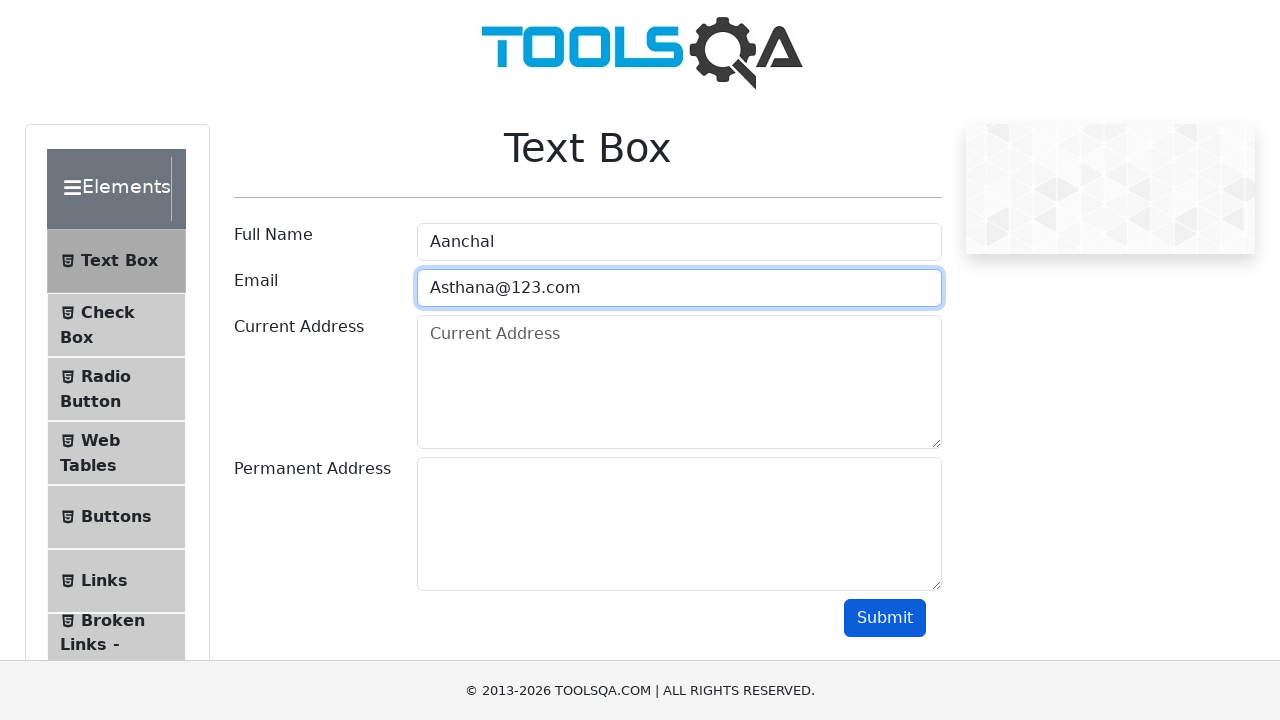

Filled current address field with '11/298Bangalore' (iteration 2) on #currentAddress
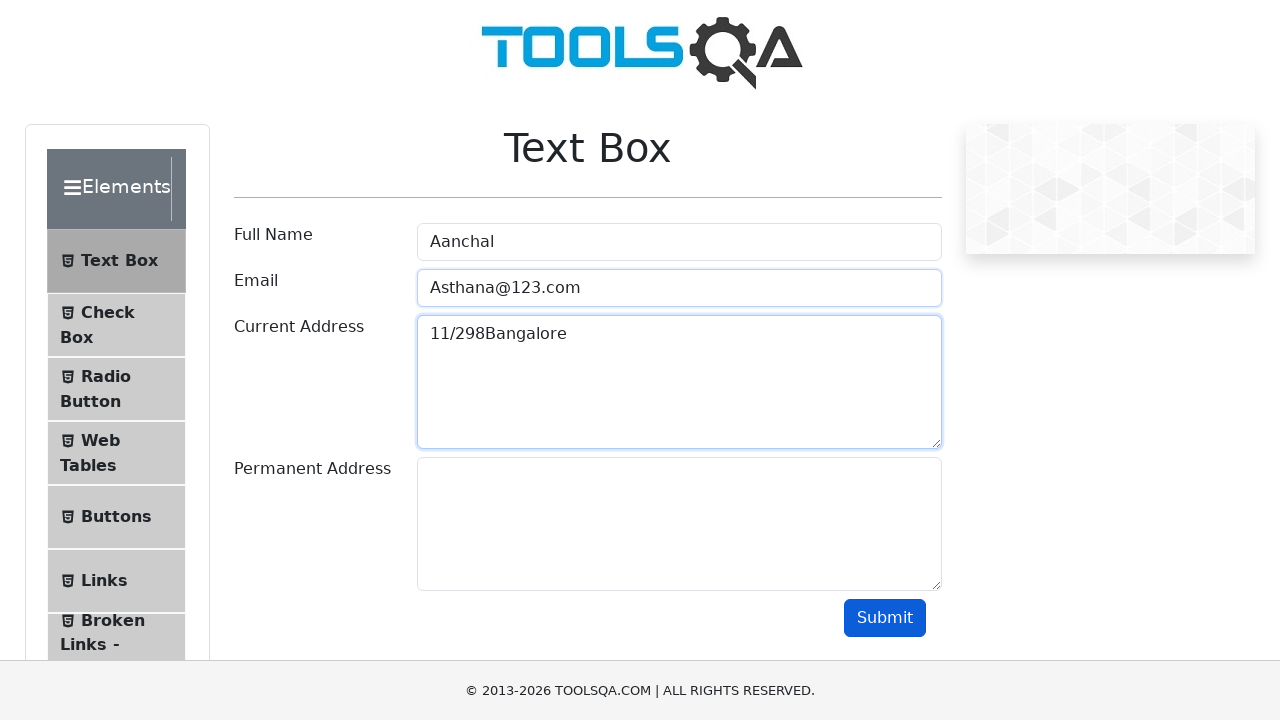

Filled permanent address field with 'same as above' (iteration 2) on #permanentAddress
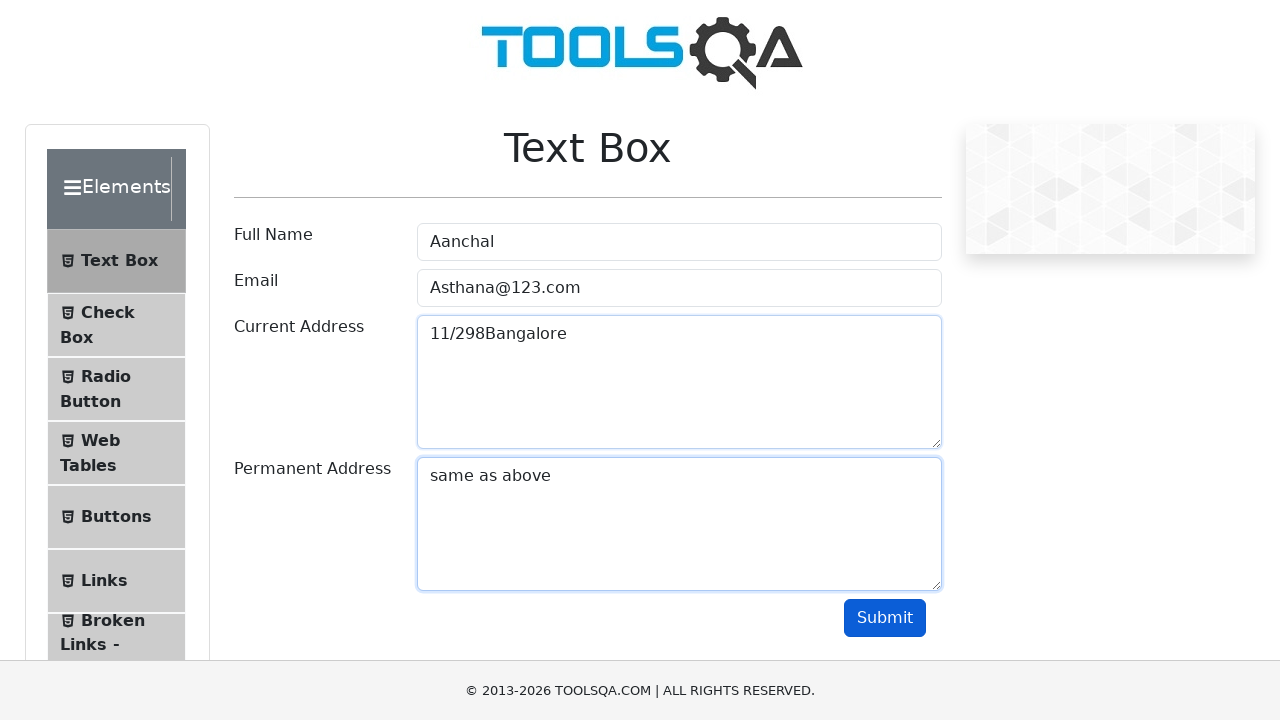

Clicked submit button (iteration 2) at (885, 618) on #submit
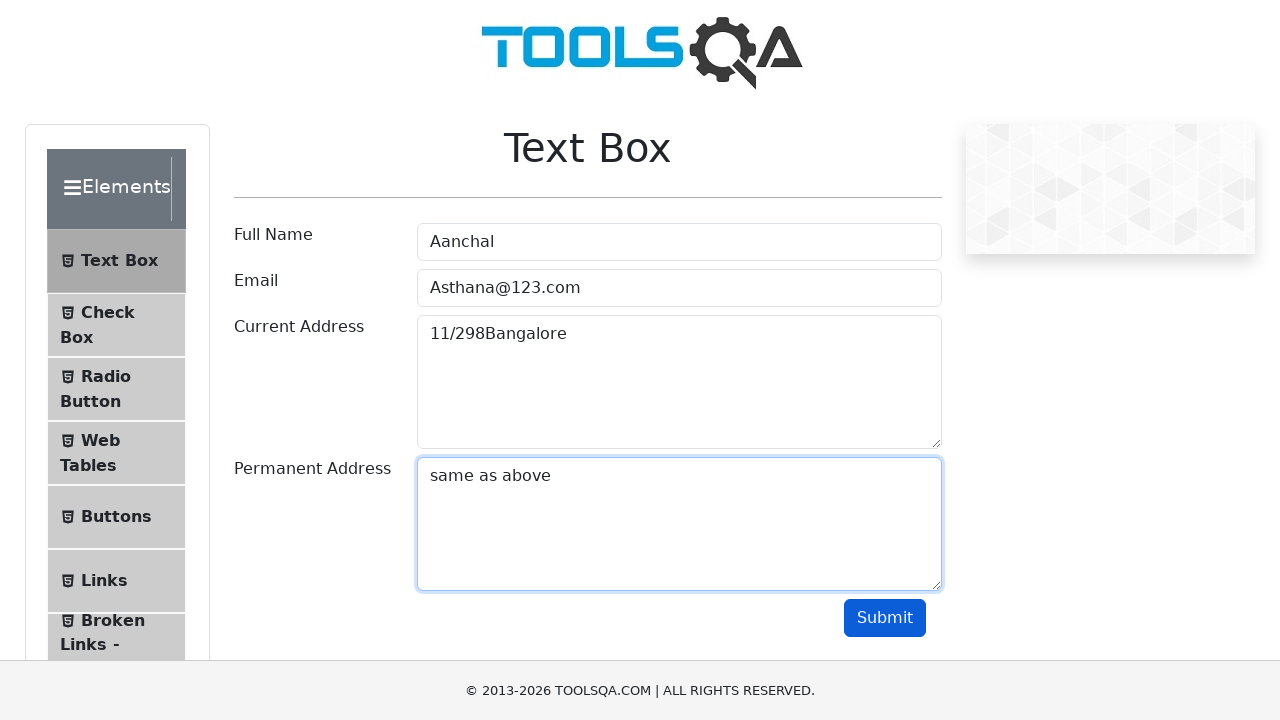

Navigated to text box page for iteration 3
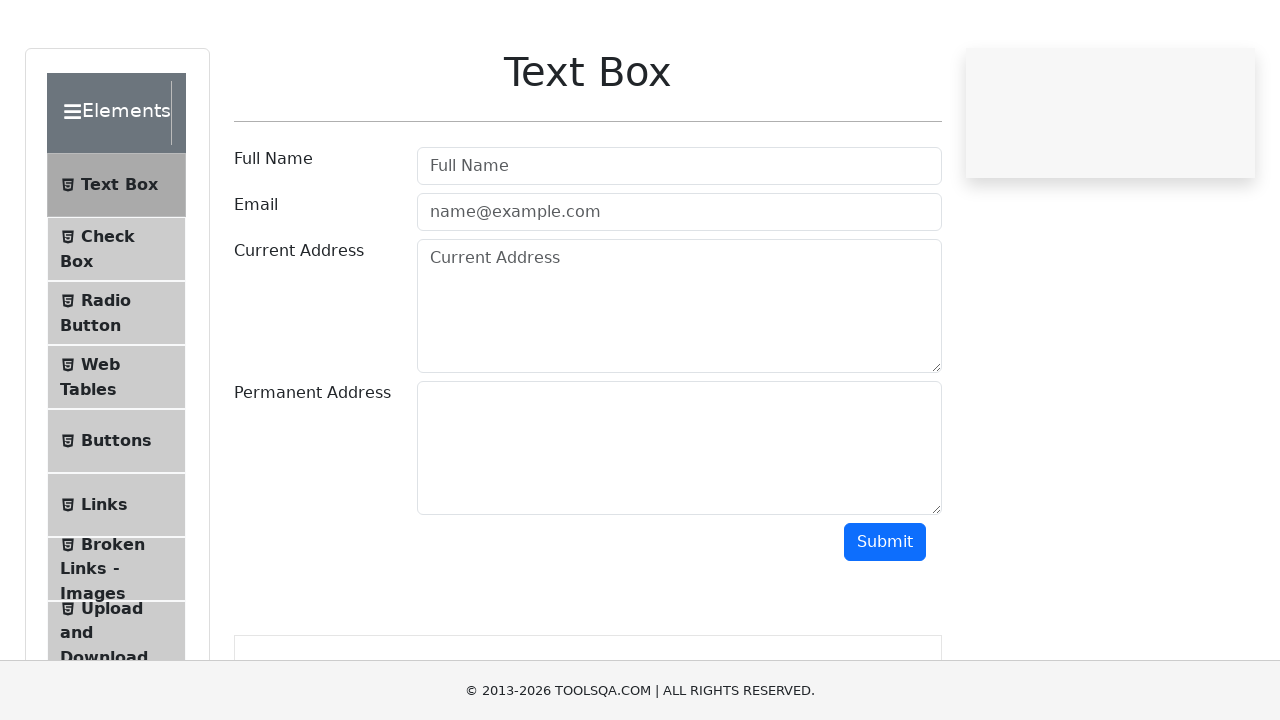

Filled user name field with 'Aanchal' (iteration 3) on #userName
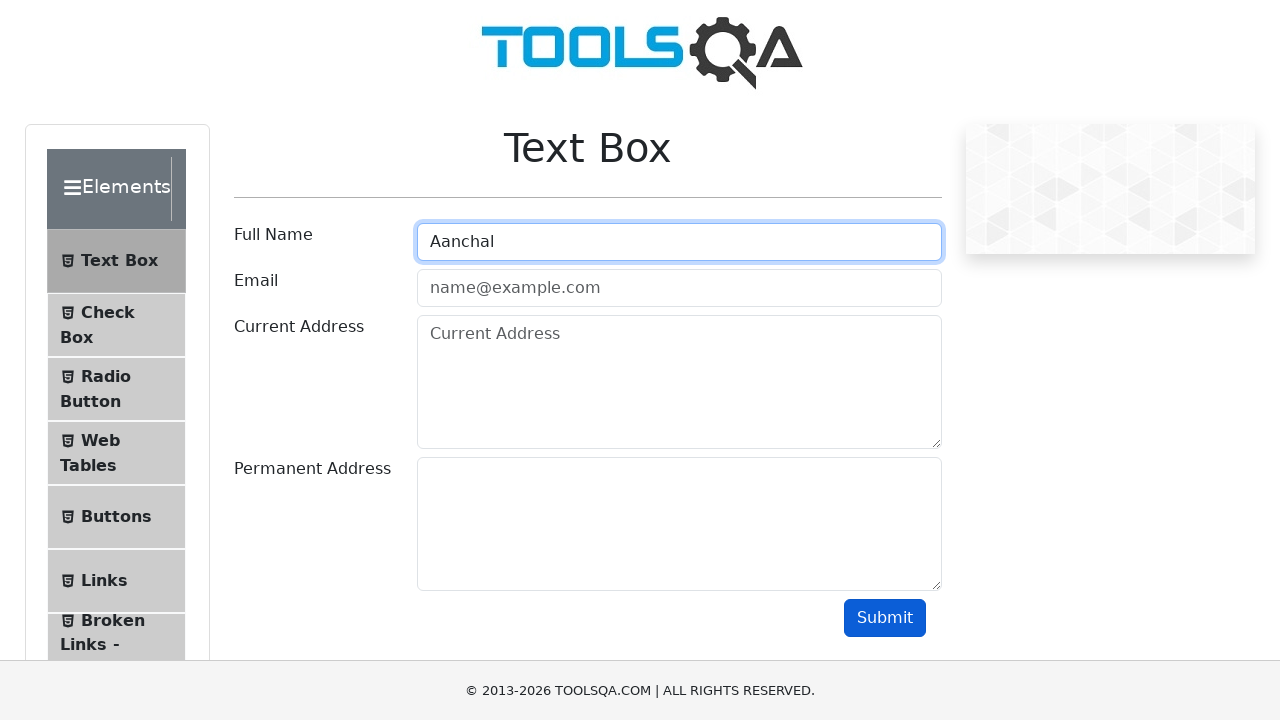

Filled email field with 'Asthana@123.com' (iteration 3) on #userEmail
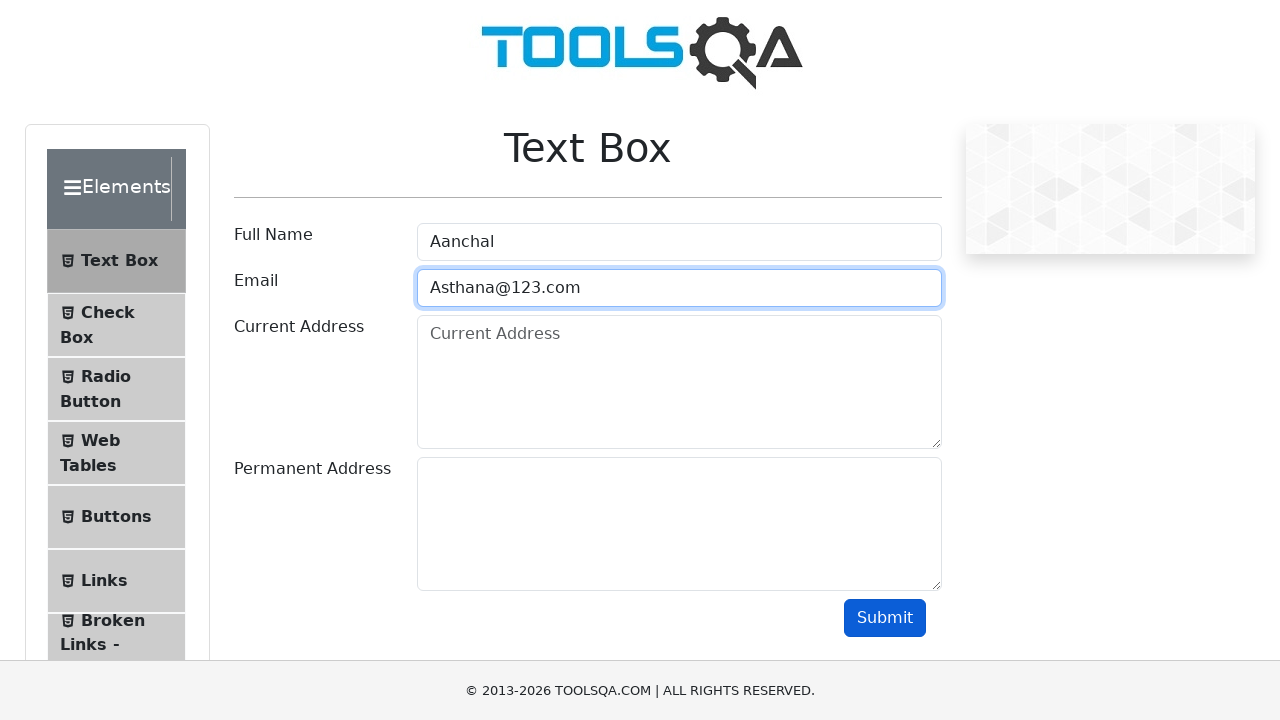

Filled current address field with '11/298Bangalore' (iteration 3) on #currentAddress
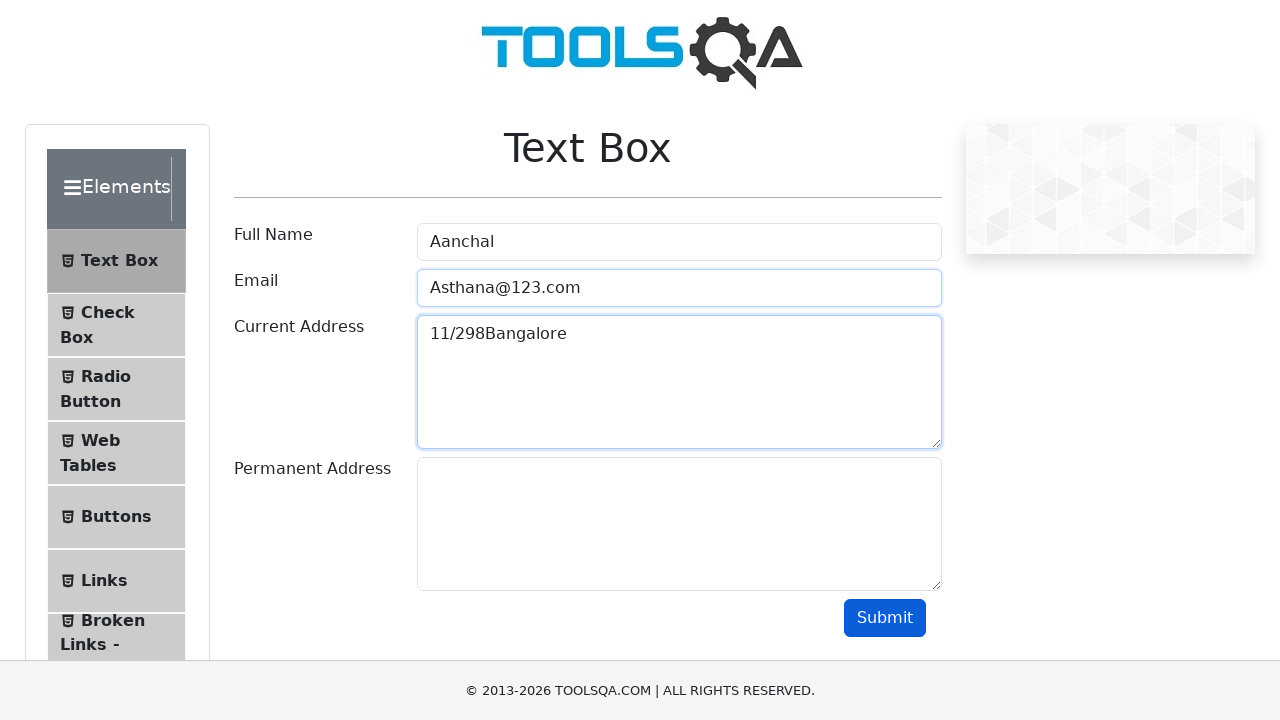

Filled permanent address field with 'same as above' (iteration 3) on #permanentAddress
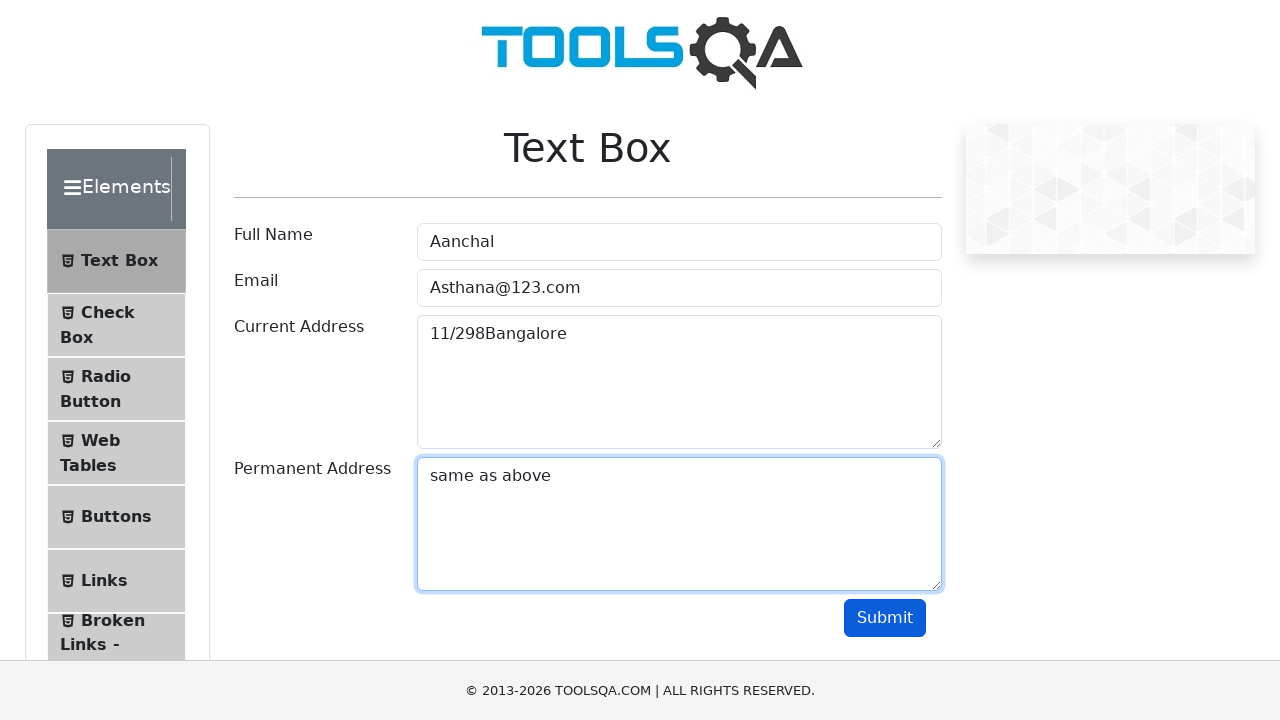

Clicked submit button (iteration 3) at (885, 618) on #submit
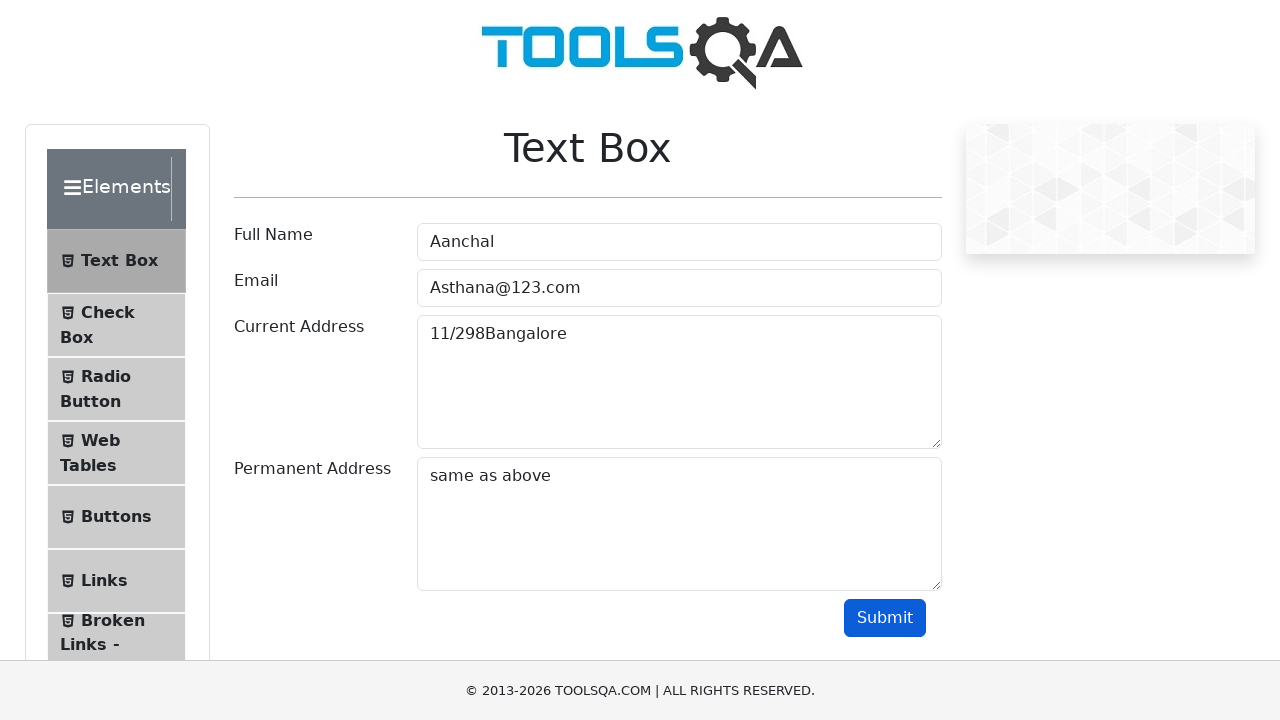

Navigated to text box page for iteration 4
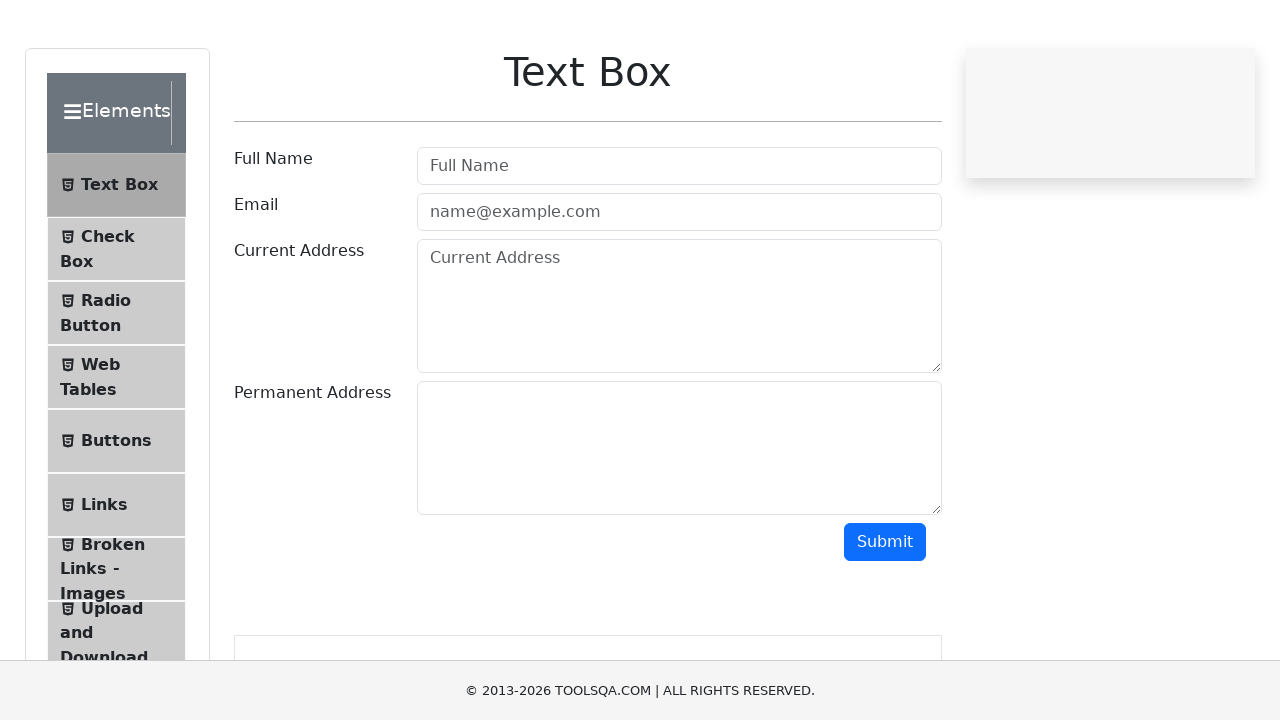

Filled user name field with 'Aanchal' (iteration 4) on #userName
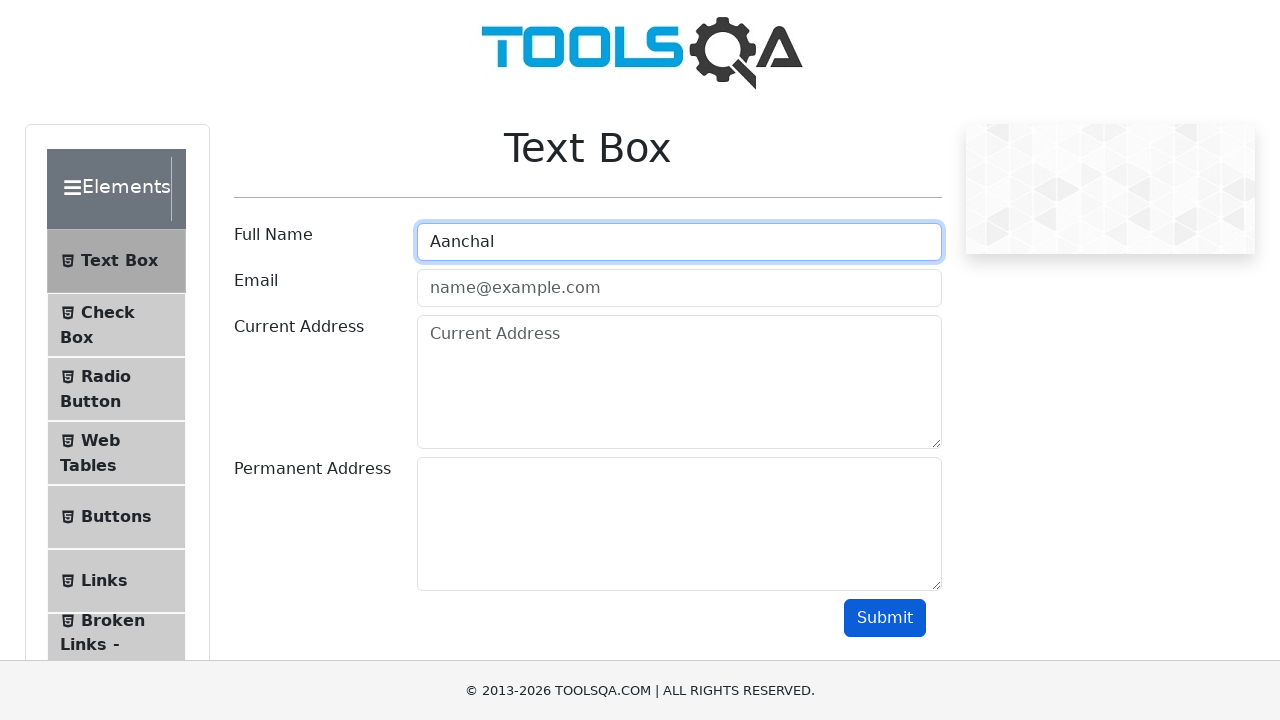

Filled email field with 'Asthana@123.com' (iteration 4) on #userEmail
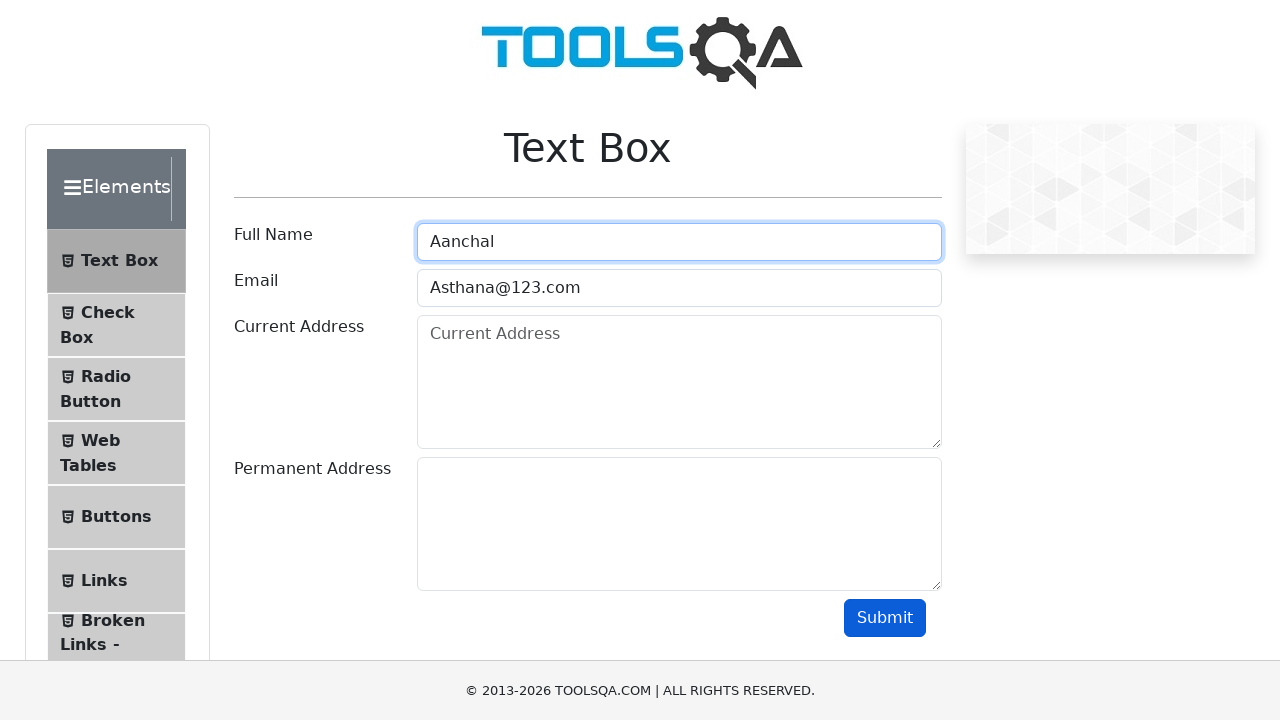

Filled current address field with '11/298Bangalore' (iteration 4) on #currentAddress
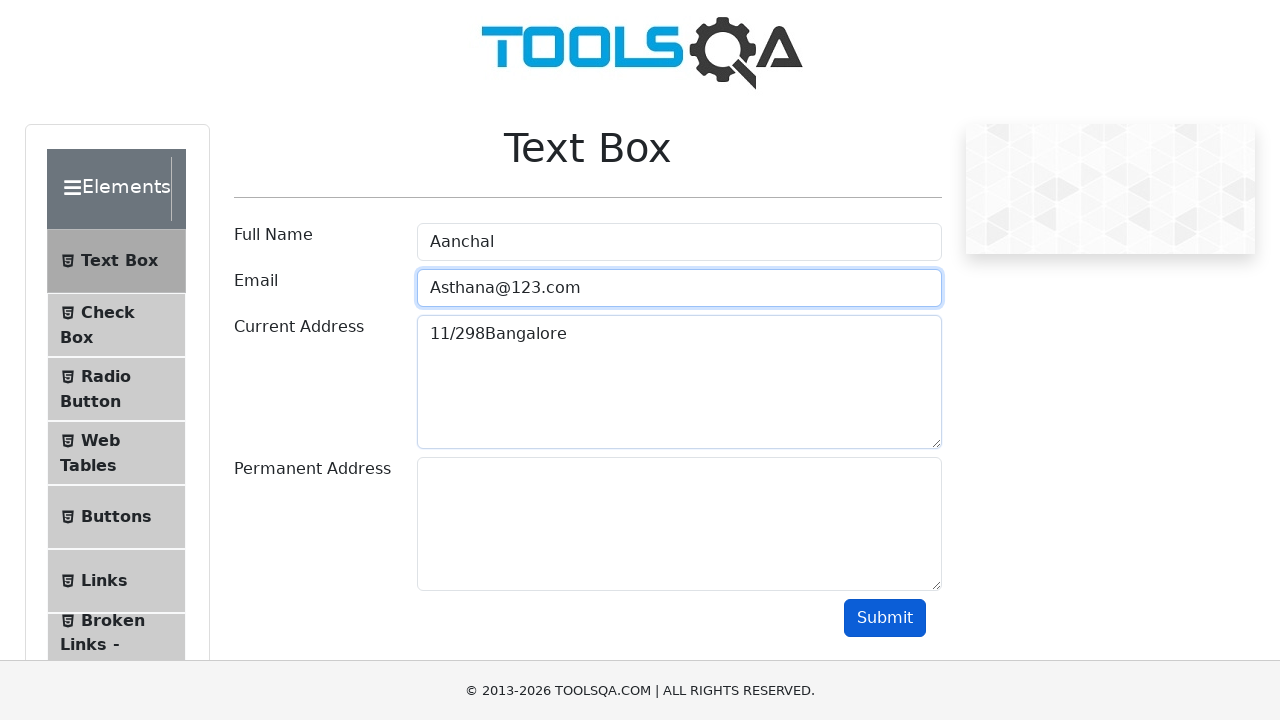

Filled permanent address field with 'same as above' (iteration 4) on #permanentAddress
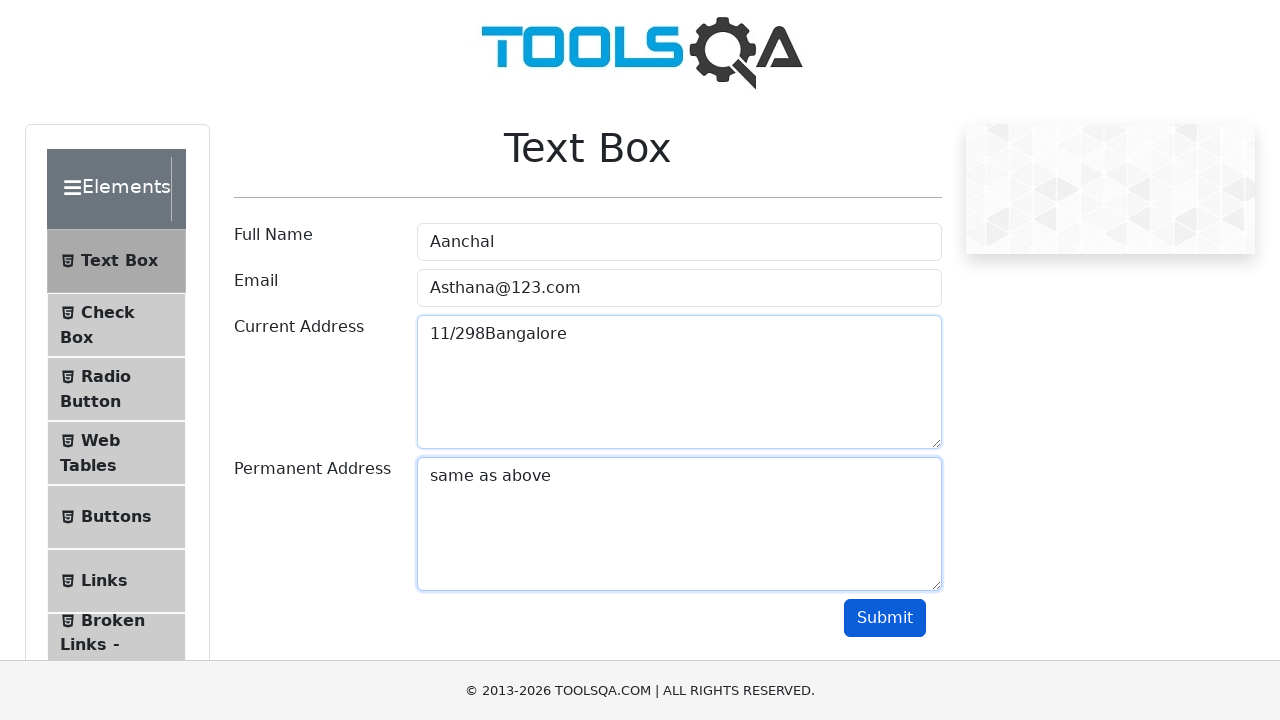

Clicked submit button (iteration 4) at (885, 618) on #submit
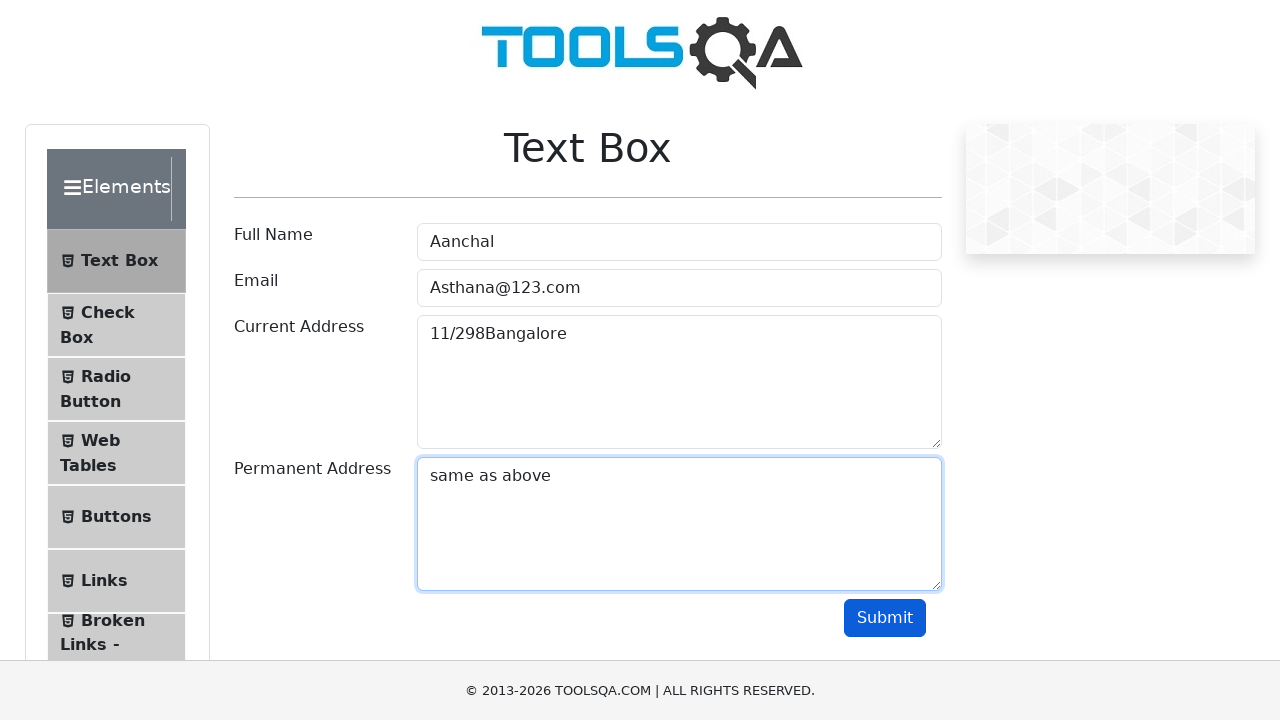

Navigated to text box page for iteration 5
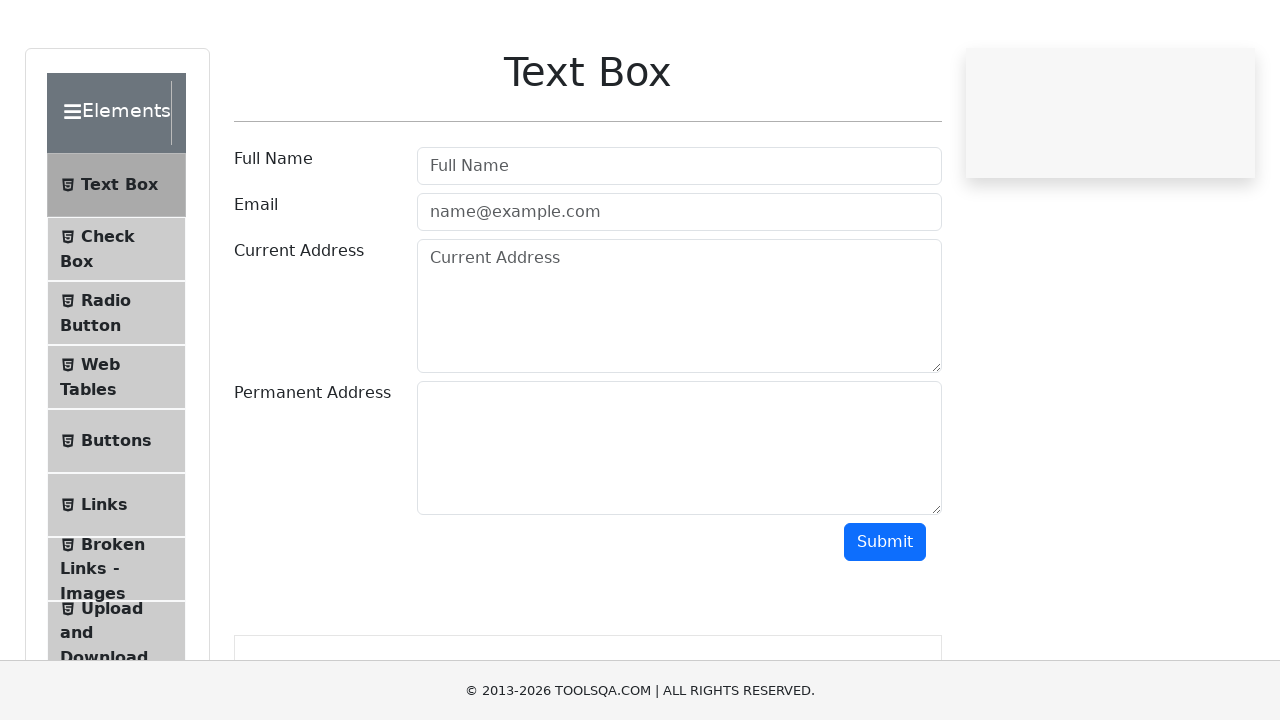

Filled user name field with 'Aanchal' (iteration 5) on #userName
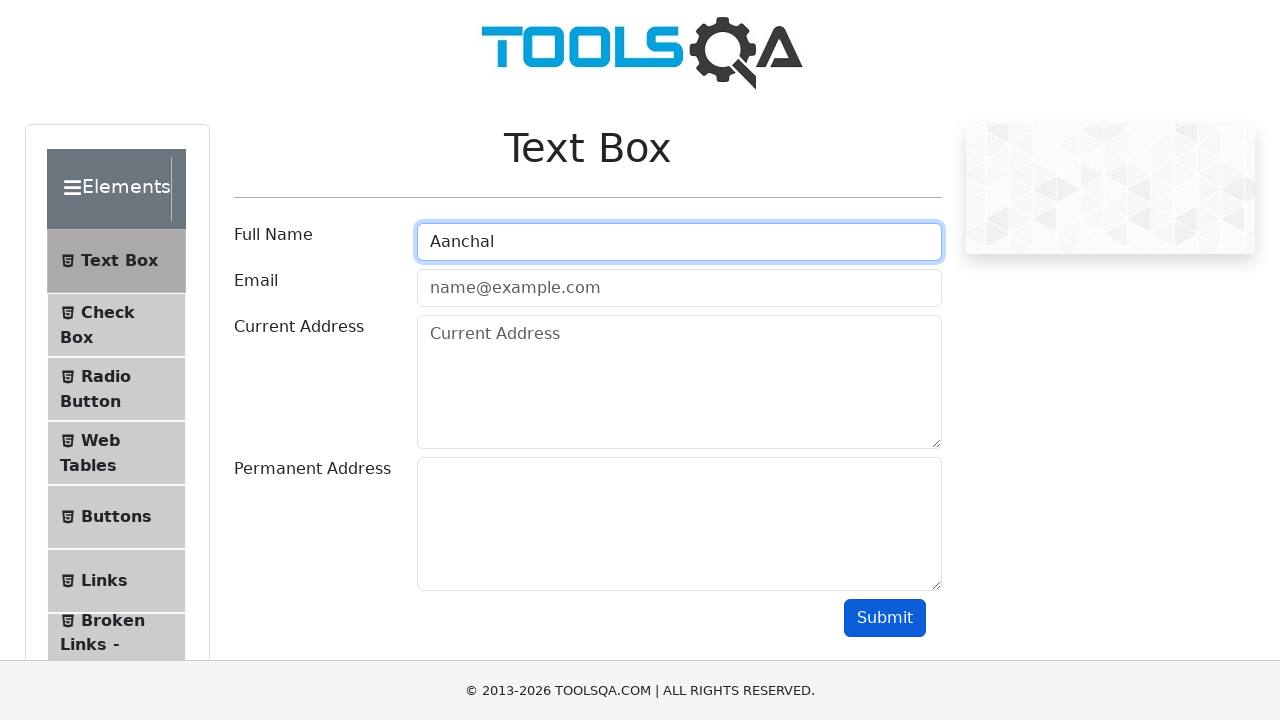

Filled email field with 'Asthana@123.com' (iteration 5) on #userEmail
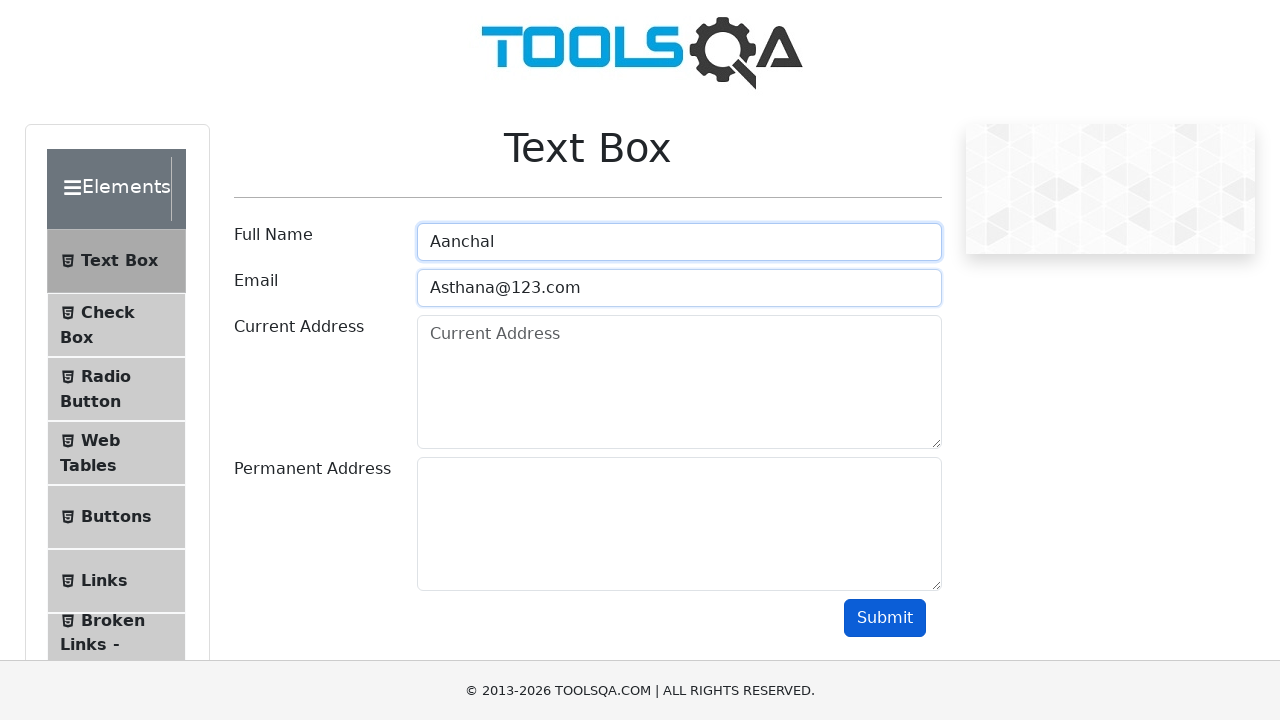

Filled current address field with '11/298Bangalore' (iteration 5) on #currentAddress
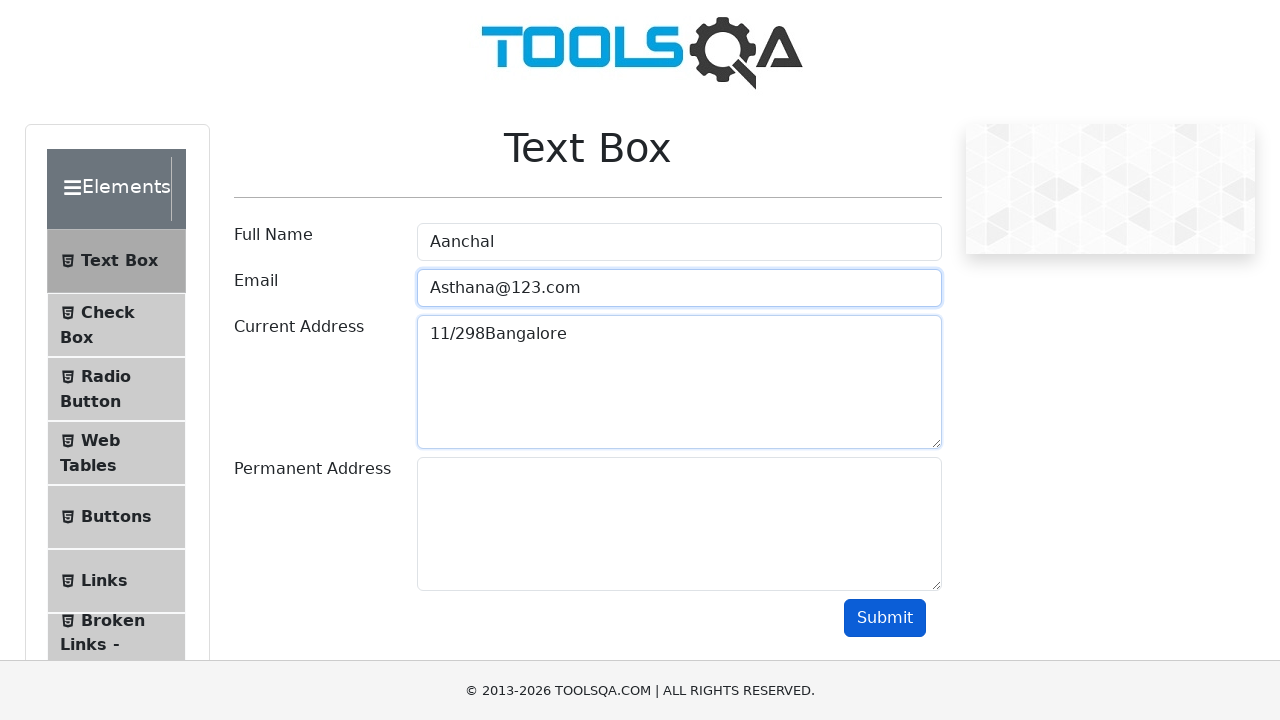

Filled permanent address field with 'same as above' (iteration 5) on #permanentAddress
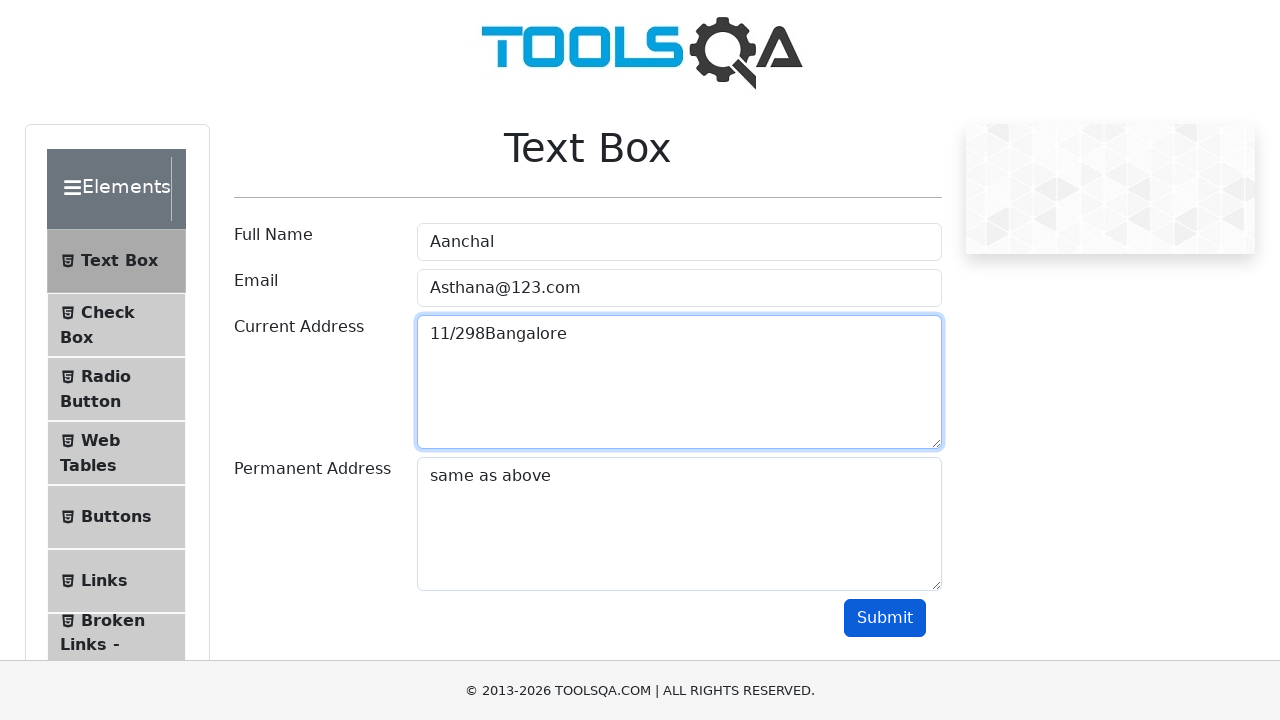

Clicked submit button (iteration 5) at (885, 618) on #submit
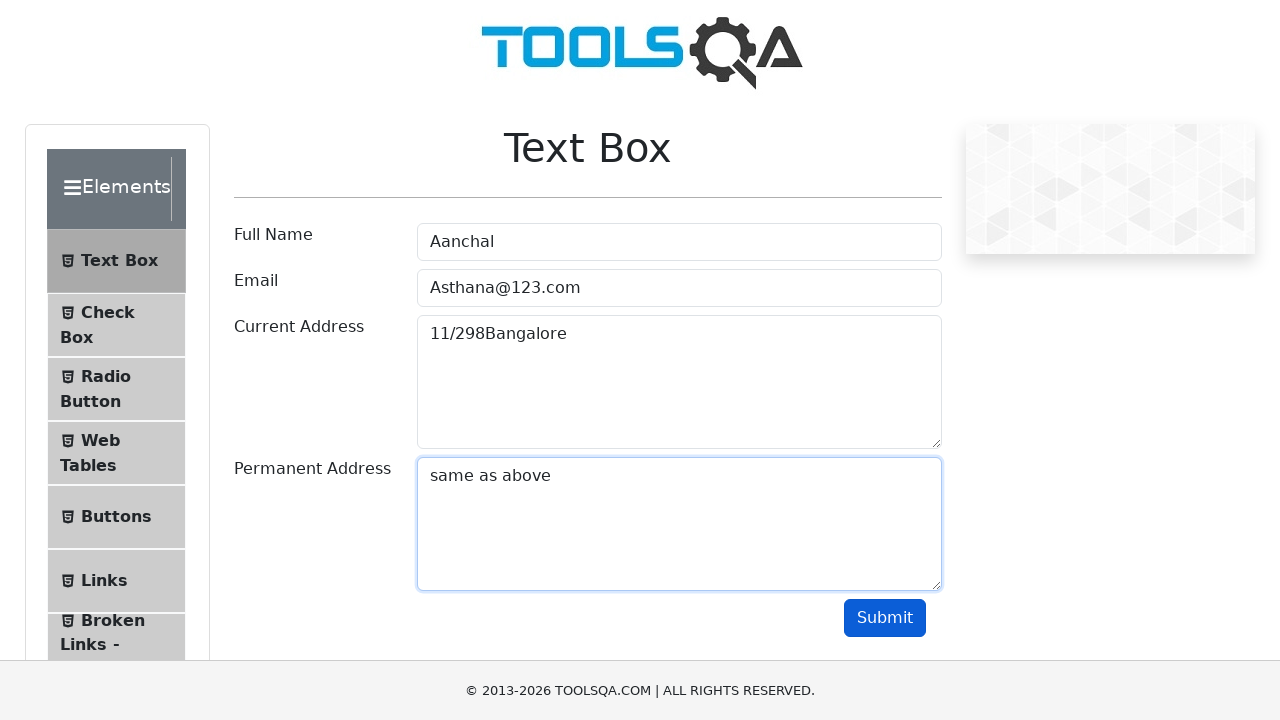

Output section is displayed after form submissions
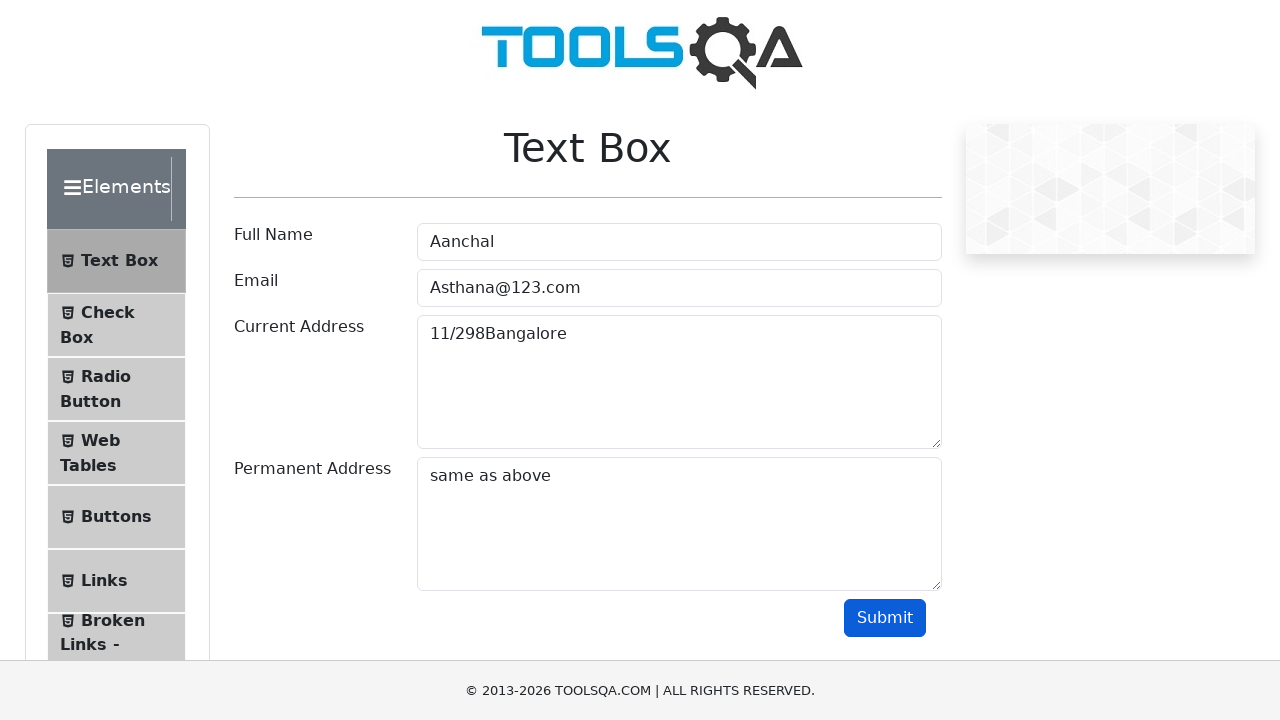

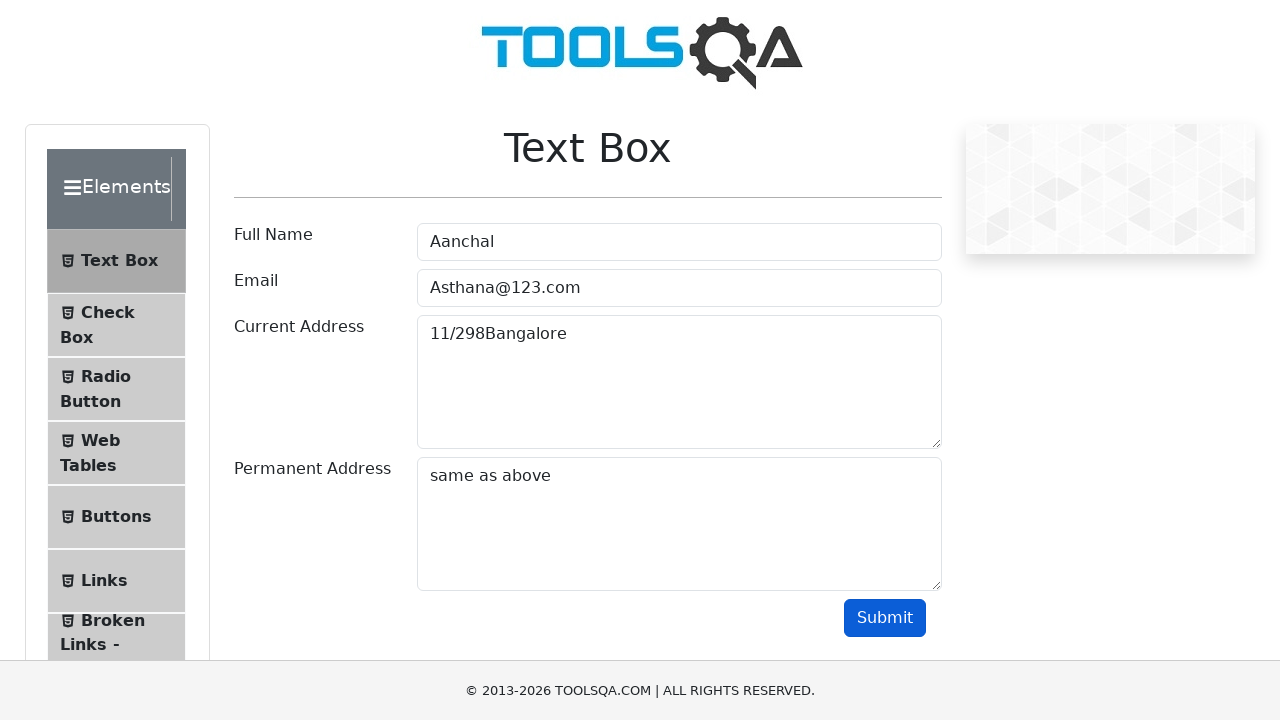